Tests adding jQuery Growl notifications to a page by injecting jQuery, jQuery Growl script, and CSS, then displaying a growl notification message on the page.

Starting URL: http://the-internet.herokuapp.com

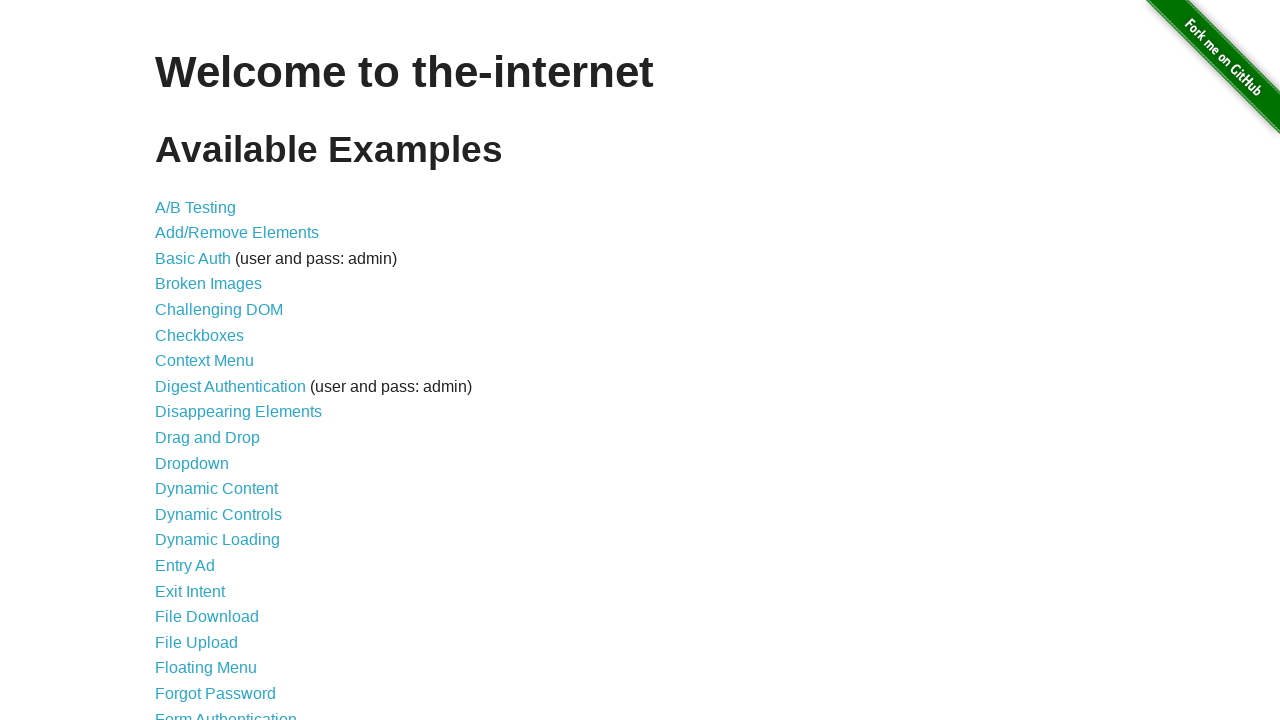

Injected jQuery script if not already present on page
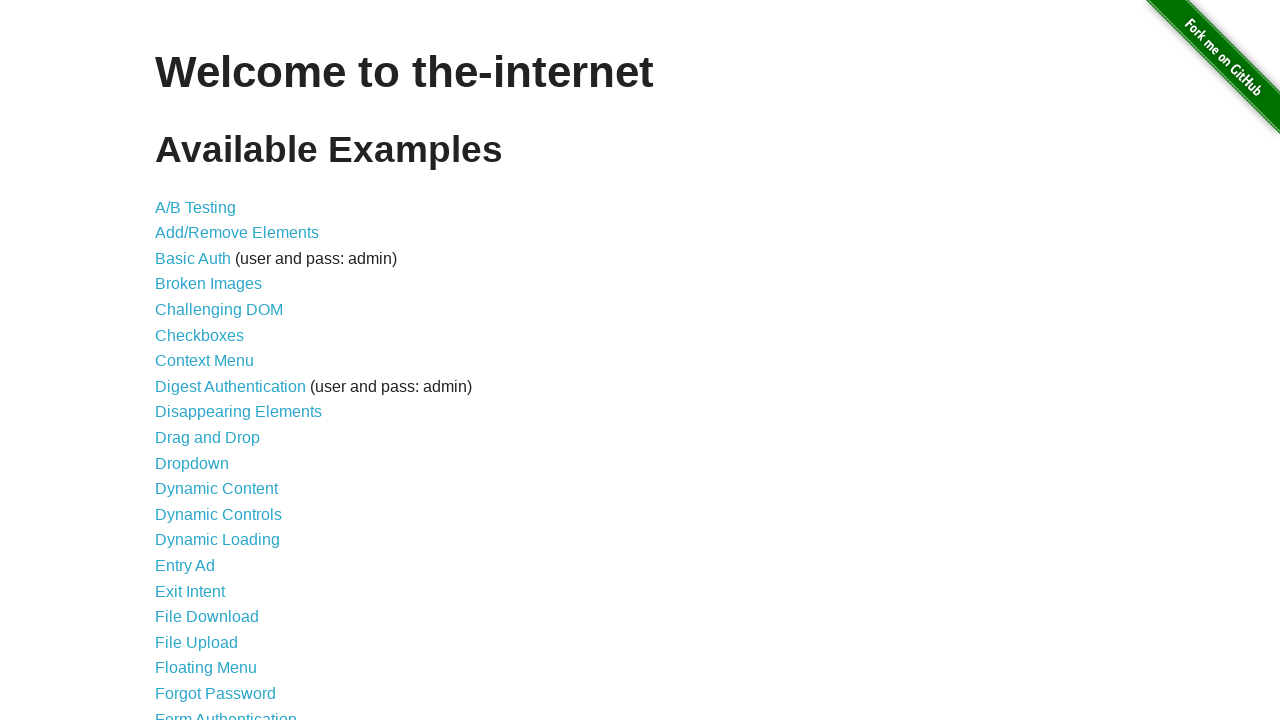

Waited for jQuery to load and become available
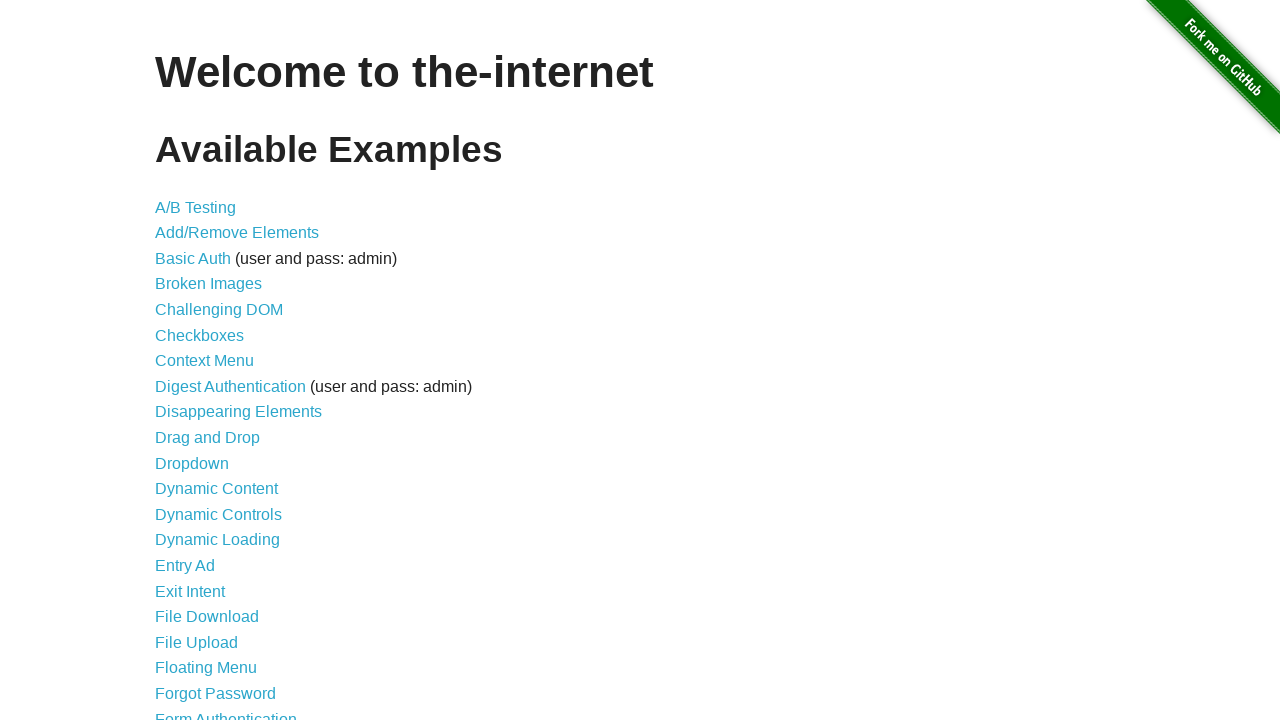

Loaded jQuery Growl script using $.getScript()
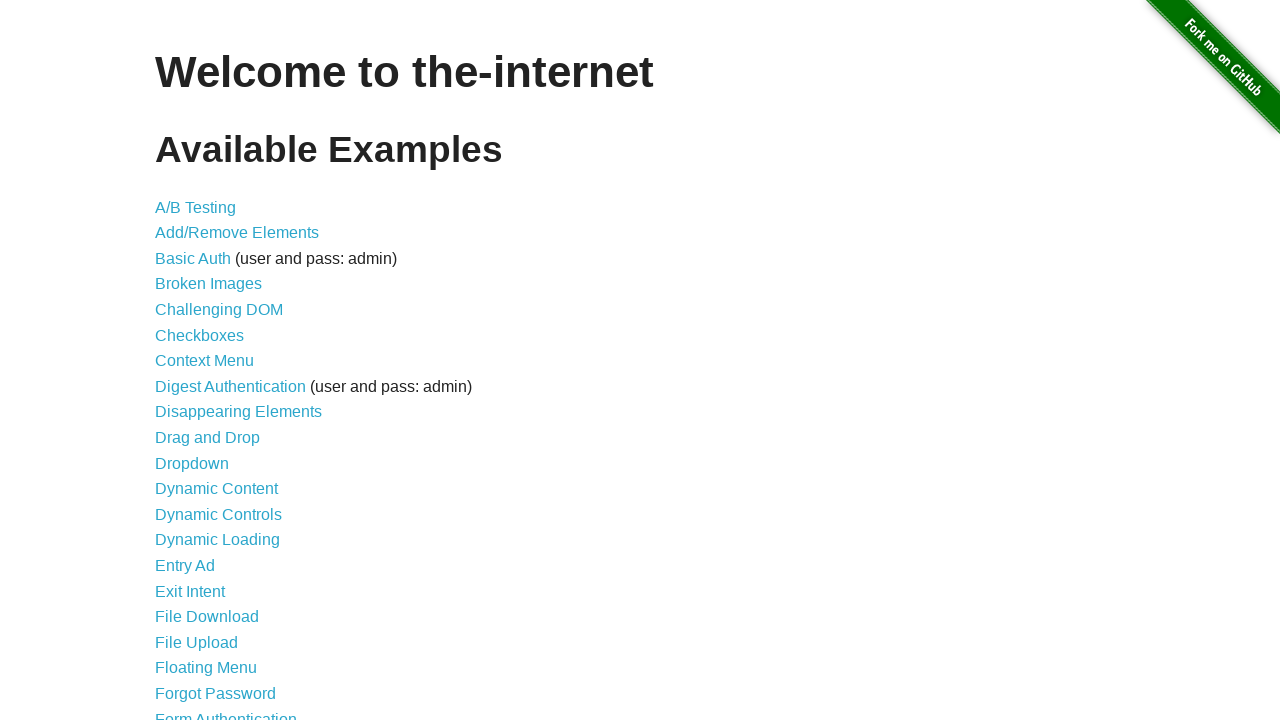

Added jQuery Growl CSS stylesheet to page head
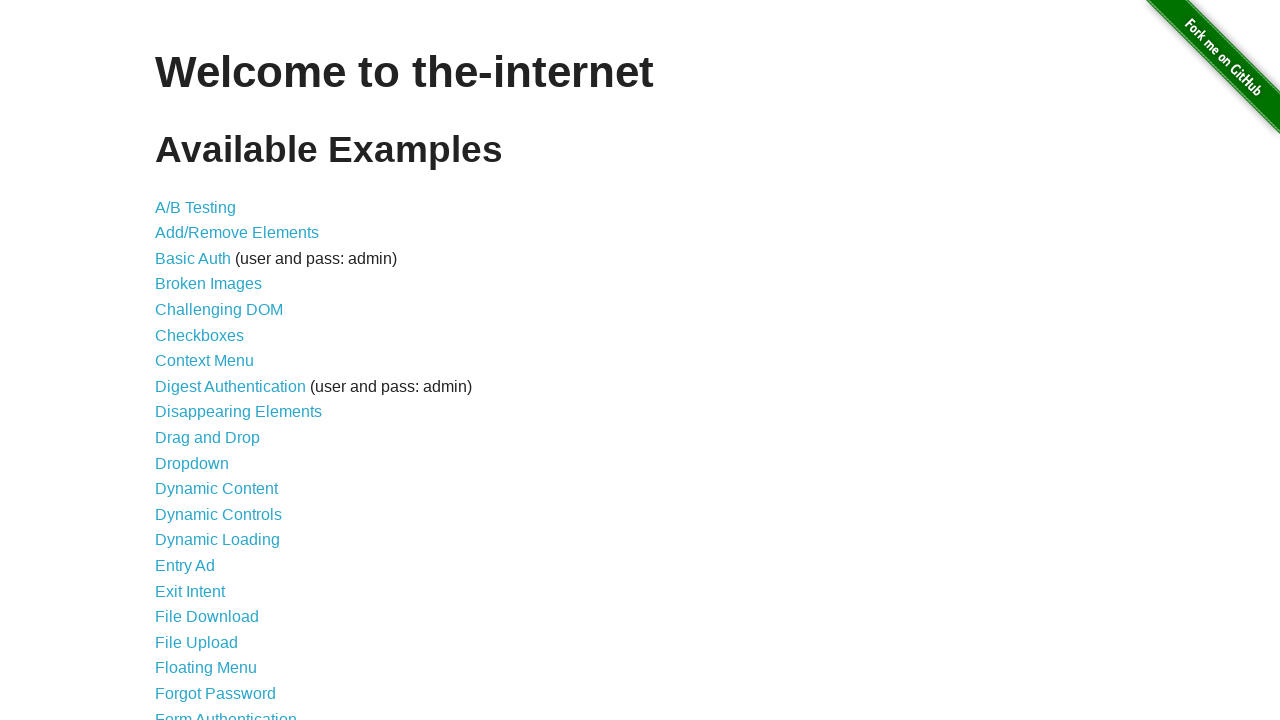

Waited for jQuery Growl library to be available
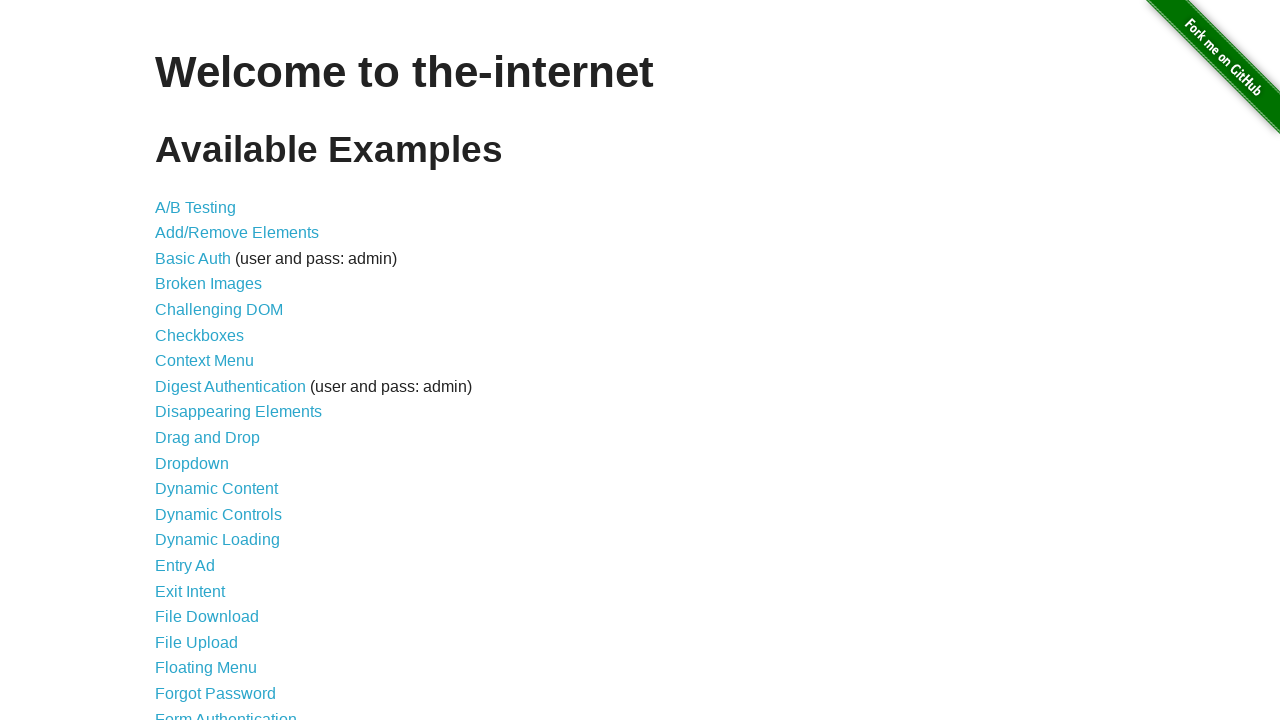

Displayed growl notification with title 'GET' and message '/'
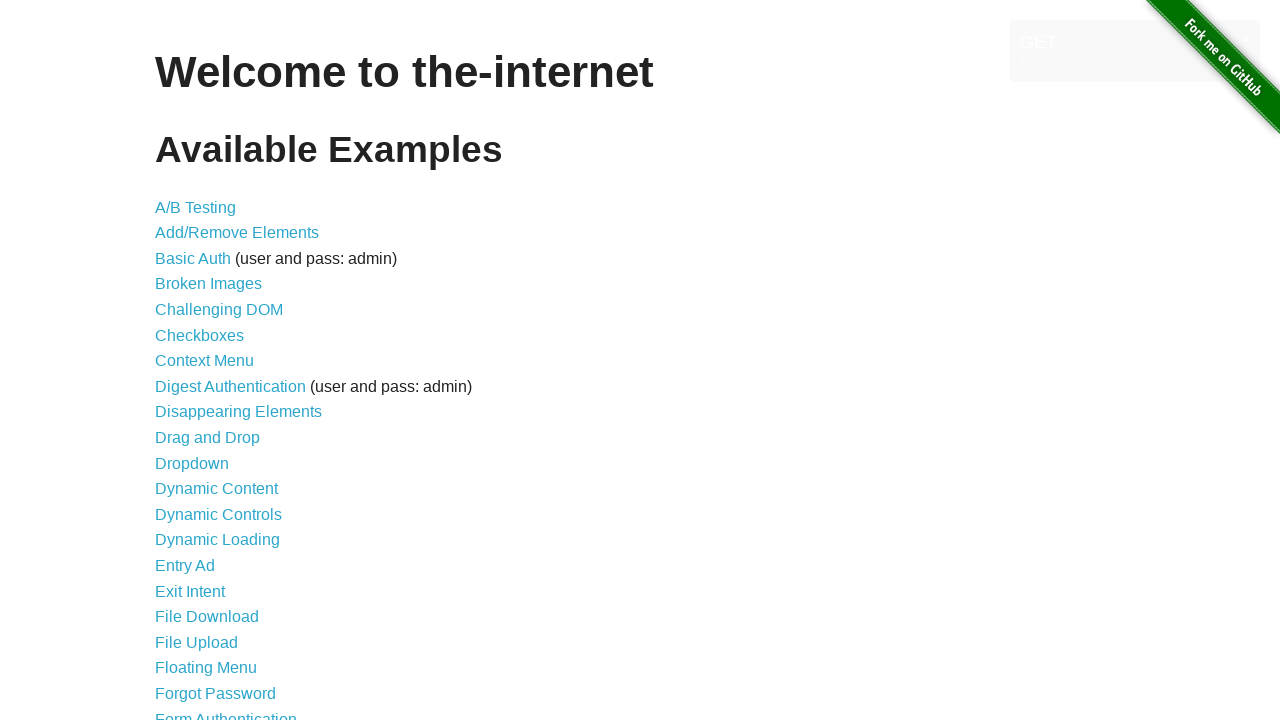

Waited 3 seconds to view the growl notification
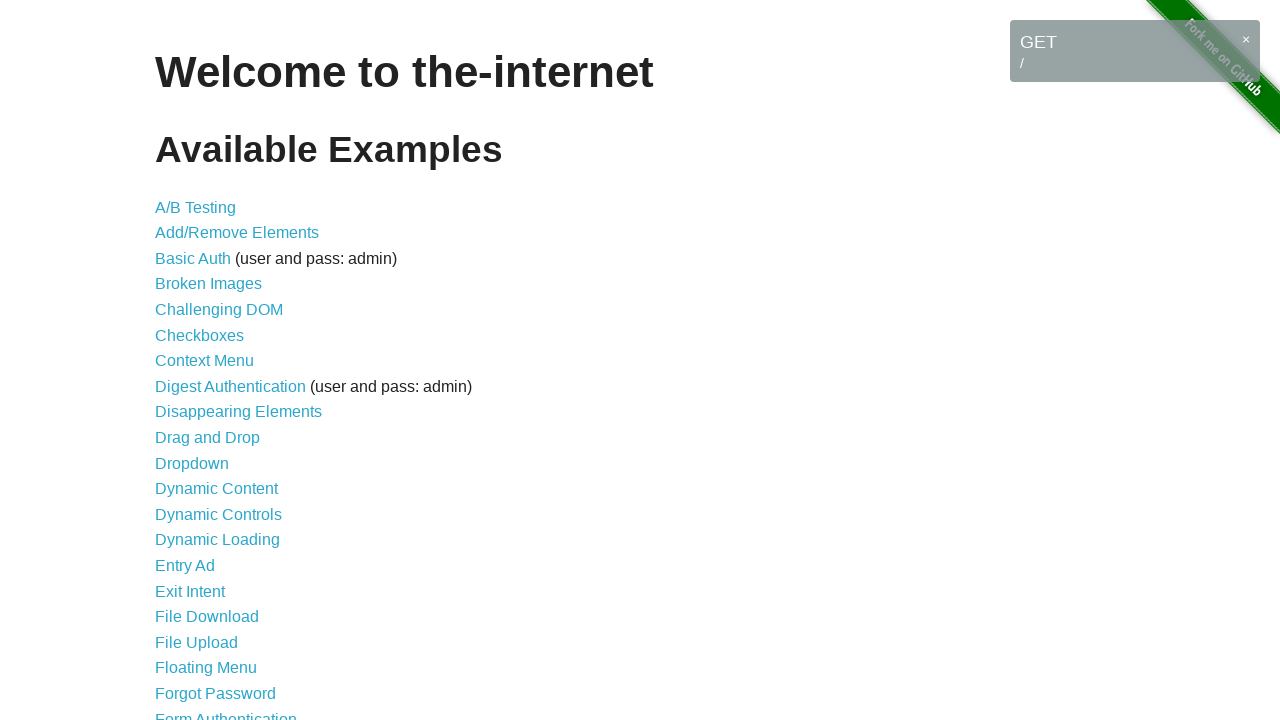

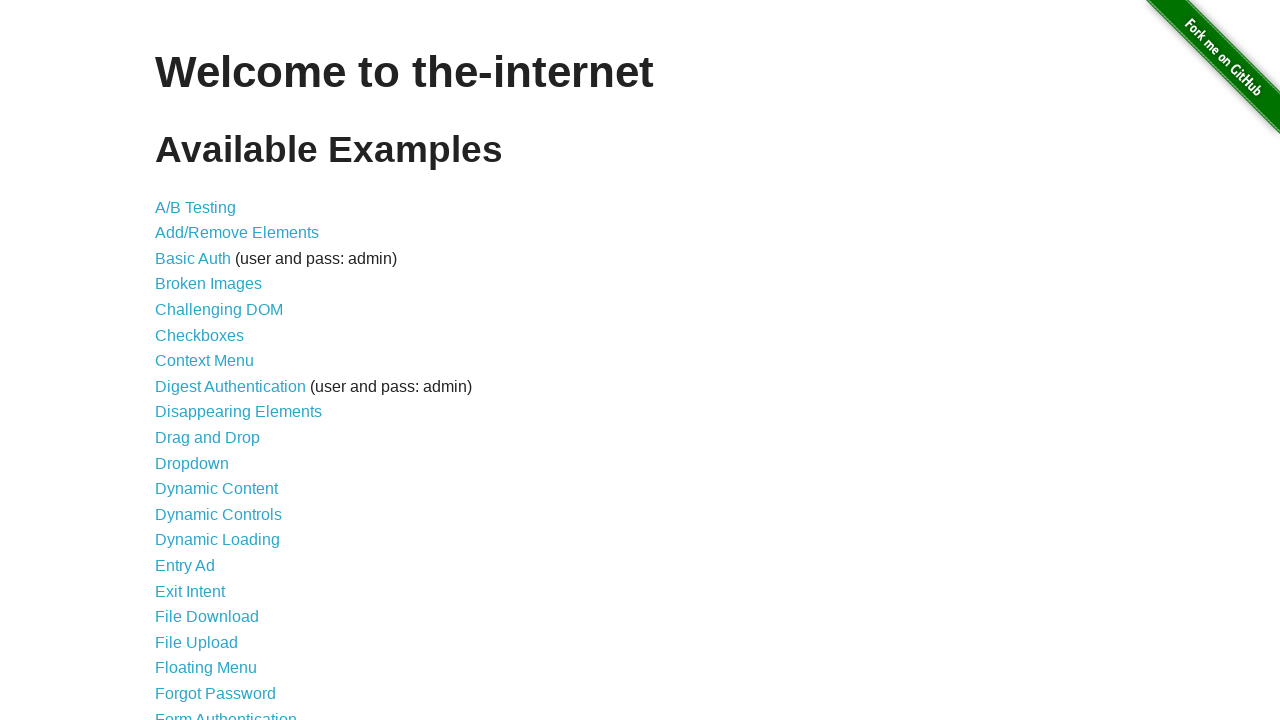